Tests JavaScript prompt alert functionality by switching to an iframe, clicking a button to trigger a prompt alert, and accepting it

Starting URL: https://www.w3schools.com/js/tryit.asp?filename=tryjs_prompt

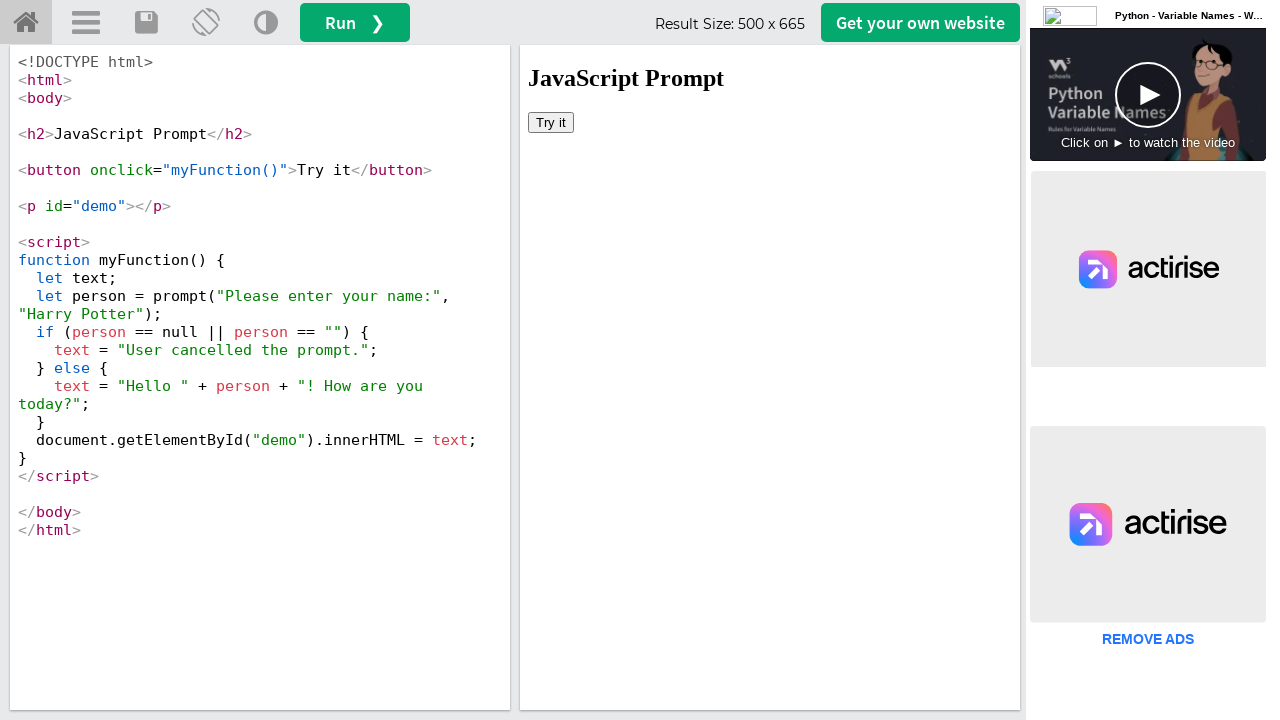

Located iframe with ID 'iframeResult'
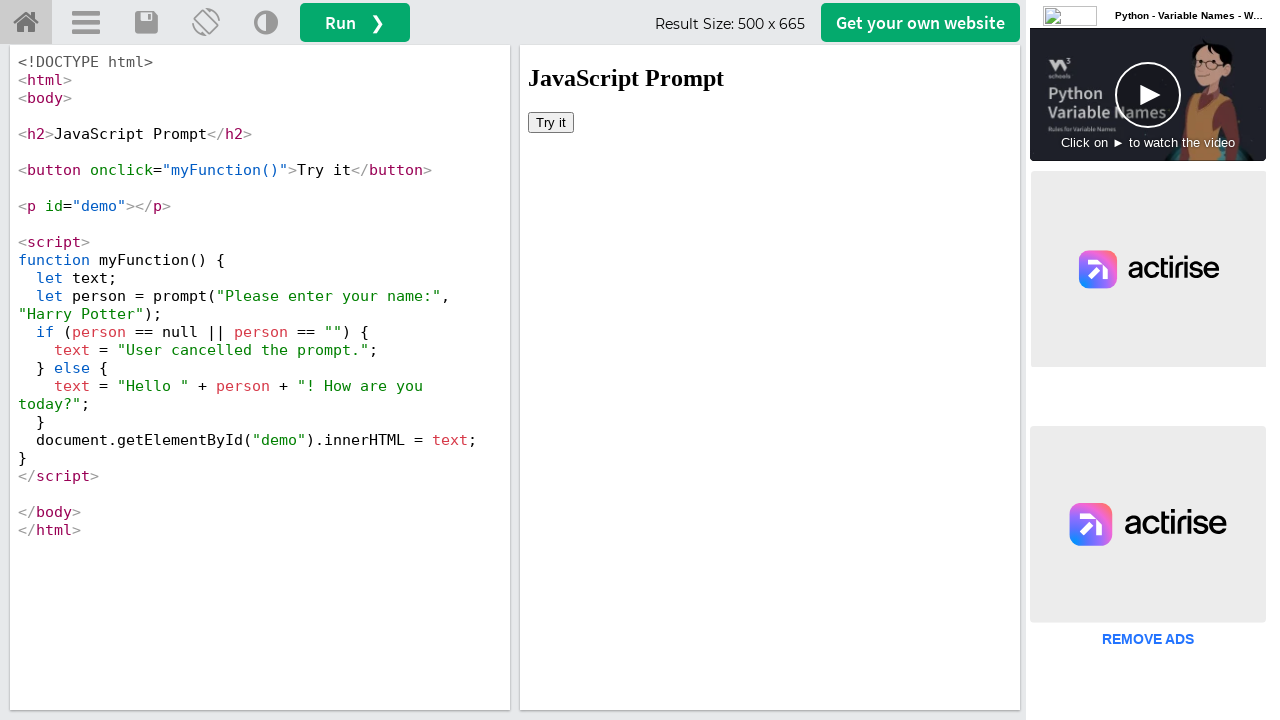

Clicked button to trigger prompt alert at (551, 122) on #iframeResult >> internal:control=enter-frame >> button[onclick='myFunction()']
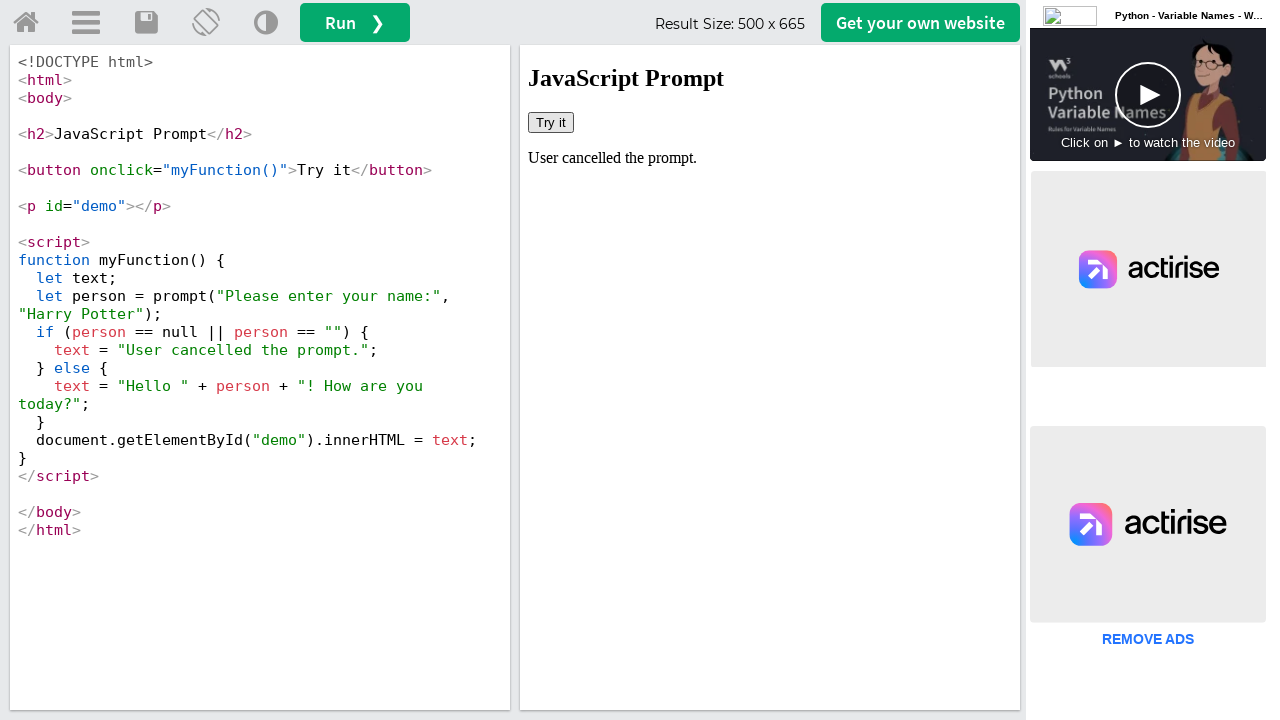

Set up dialog handler to accept prompts
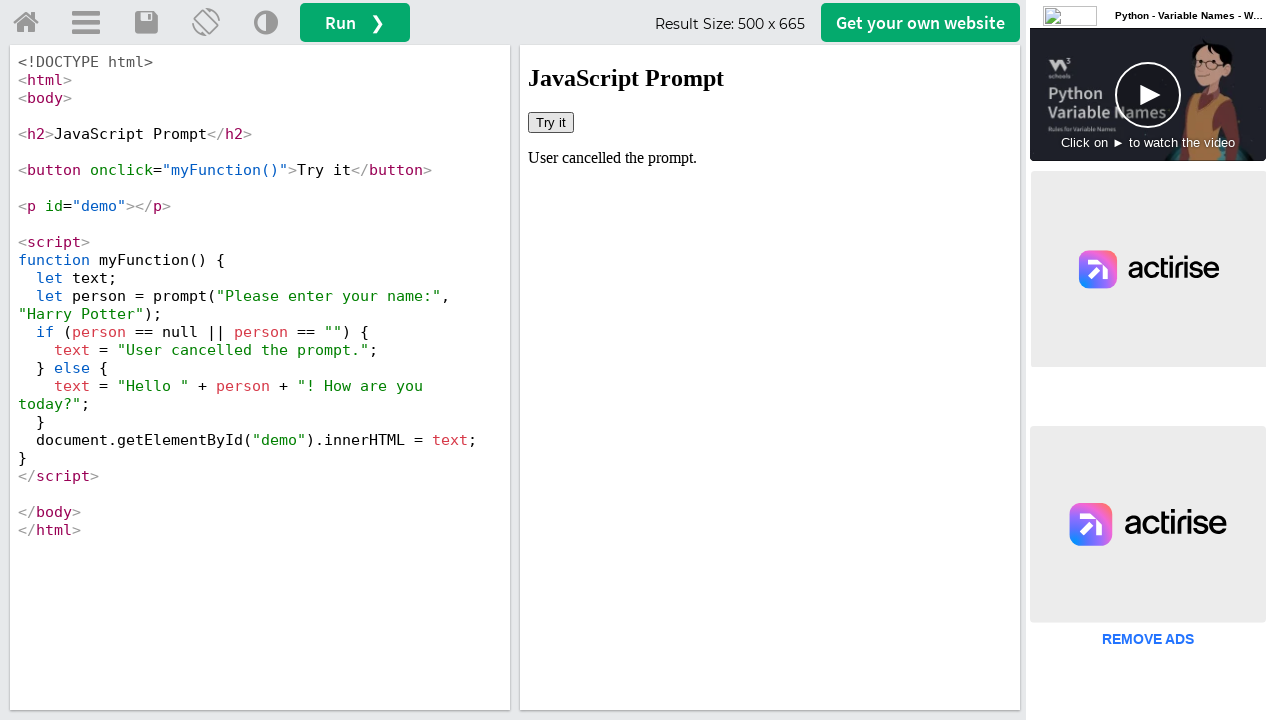

Clicked button again to trigger and accept prompt alert at (551, 122) on #iframeResult >> internal:control=enter-frame >> button[onclick='myFunction()']
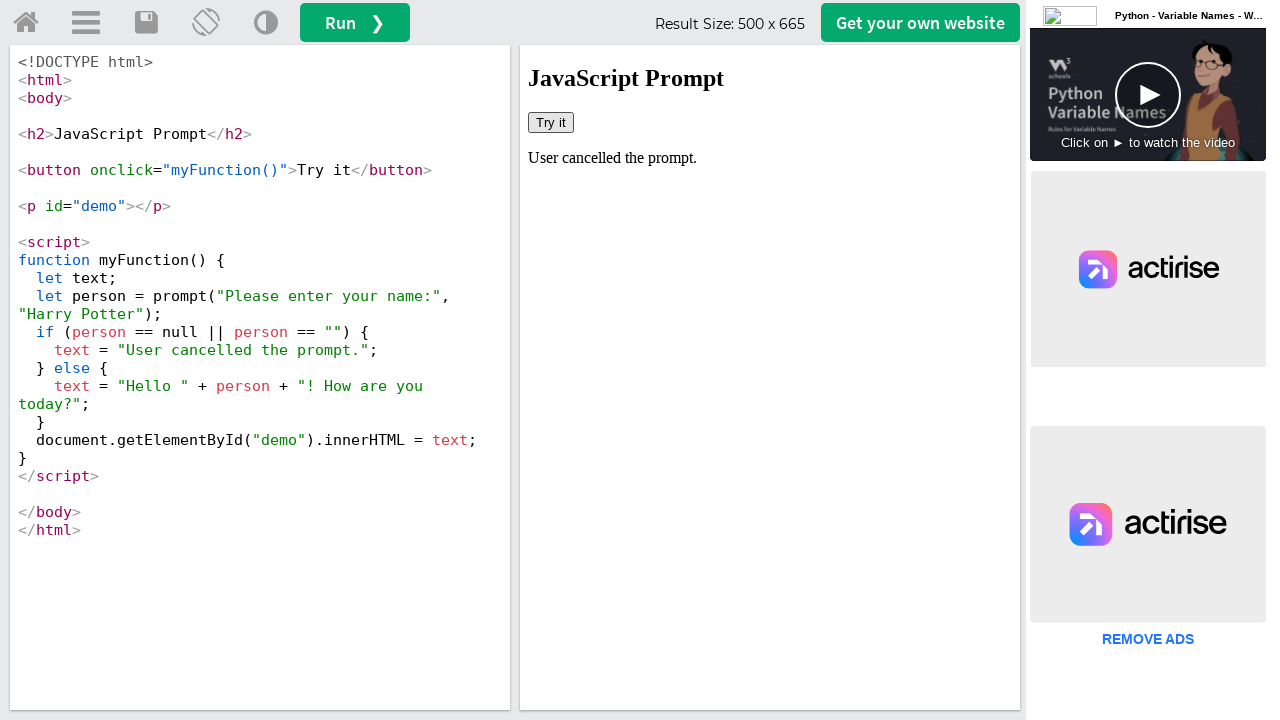

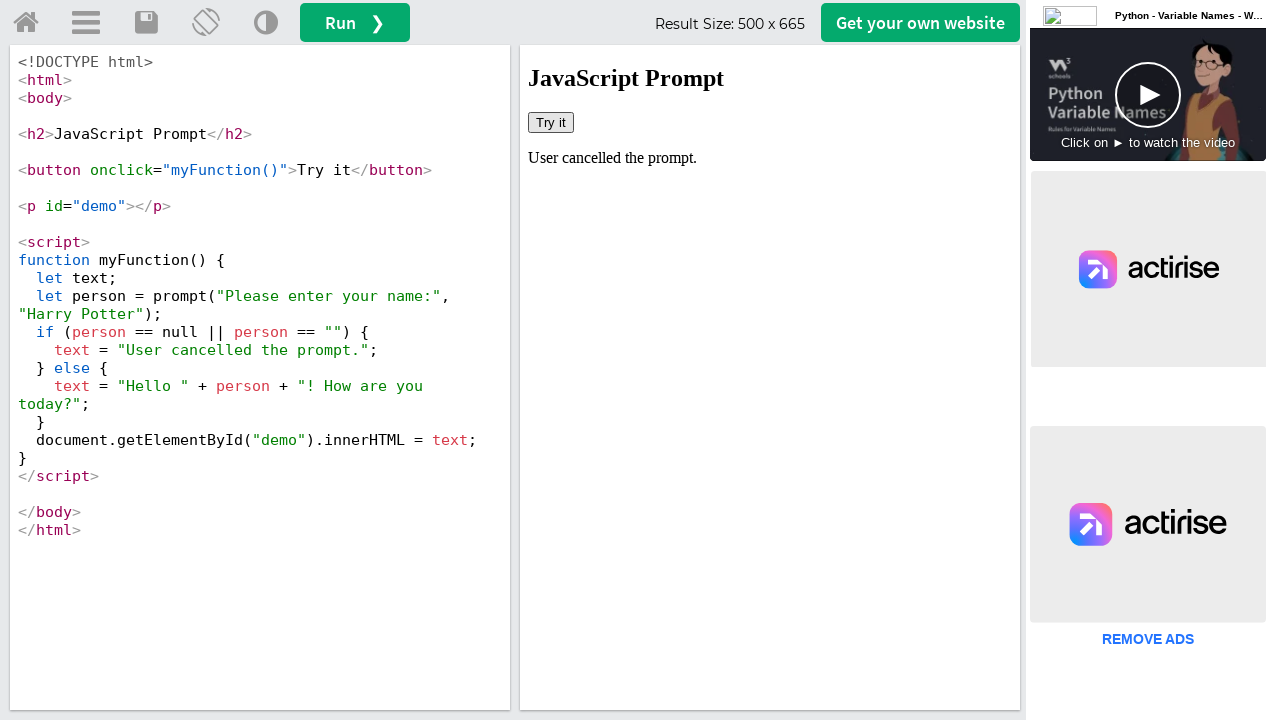